Tests a number input field by entering a value, clearing it, and entering a different value to verify input functionality

Starting URL: http://the-internet.herokuapp.com/inputs

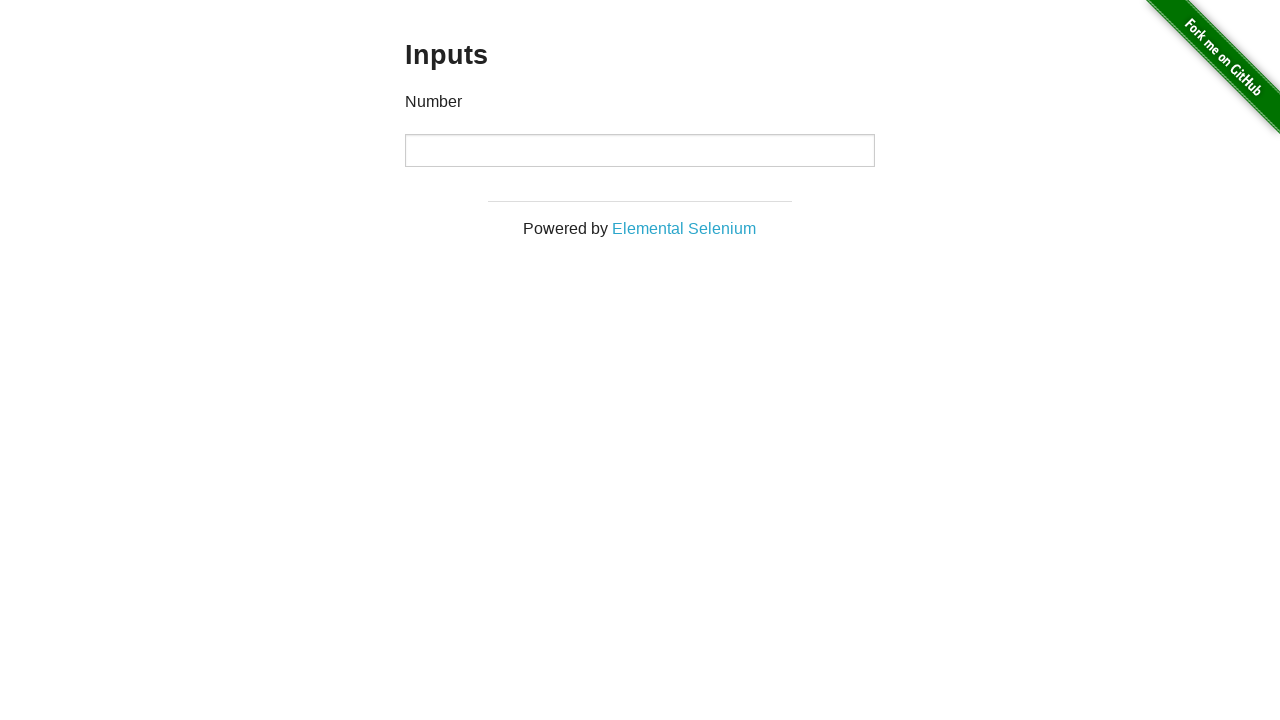

Entered '1000' into the number input field on input[type='number']
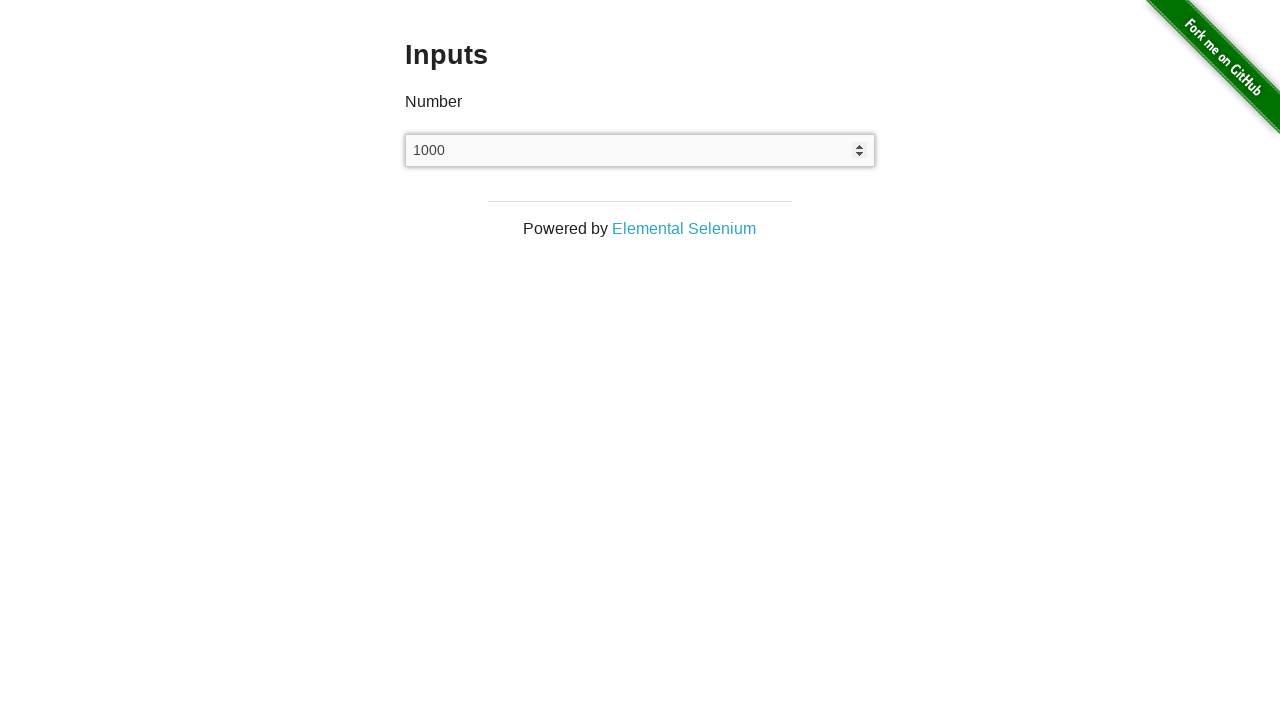

Cleared the number input field on input[type='number']
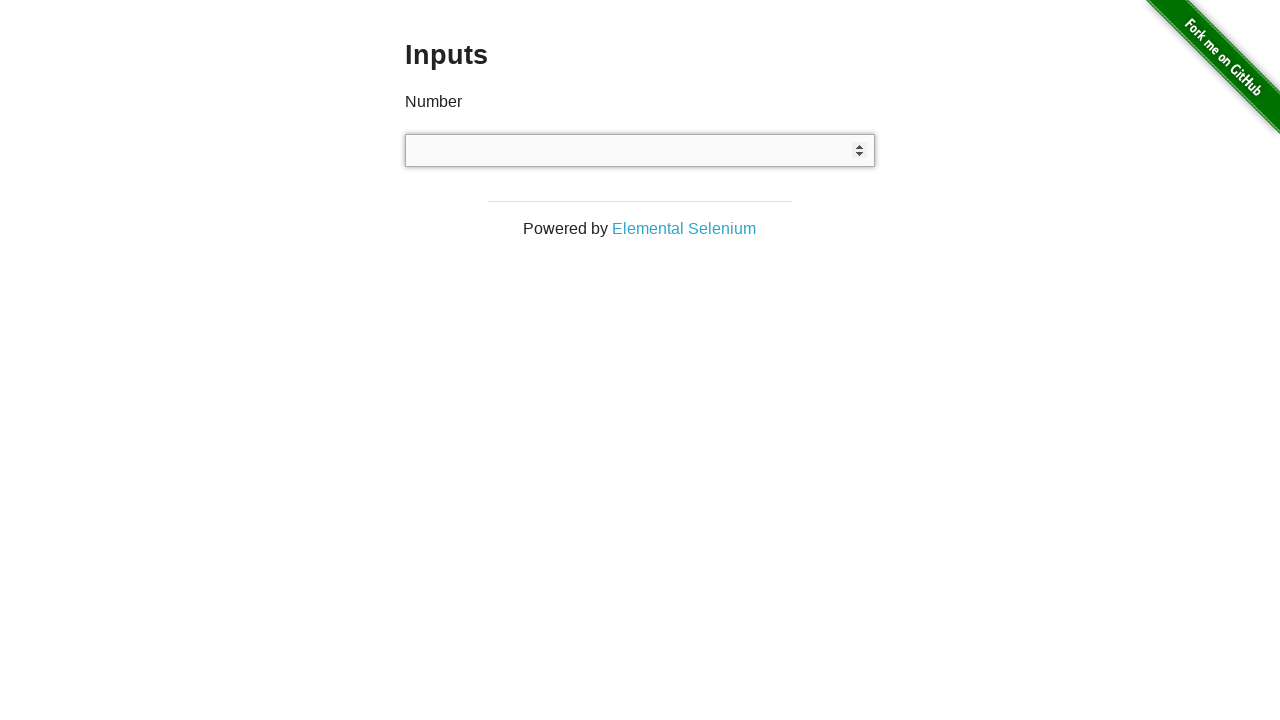

Entered '999' into the number input field on input[type='number']
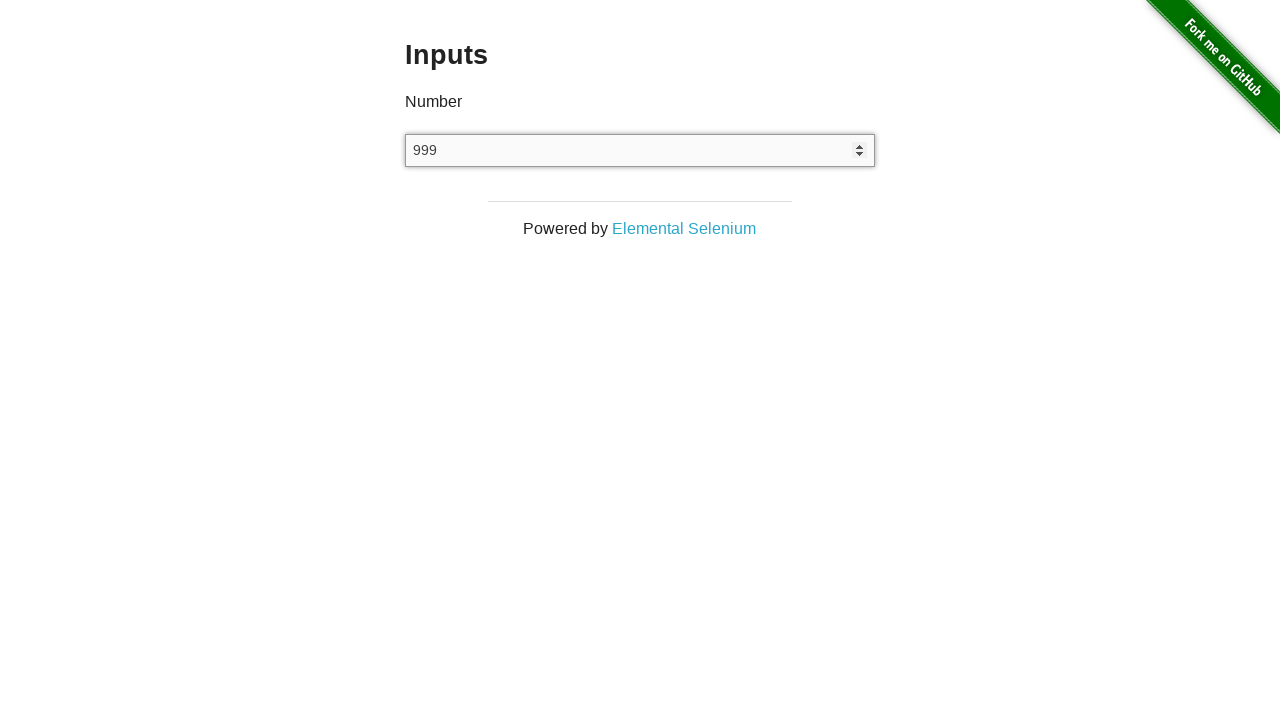

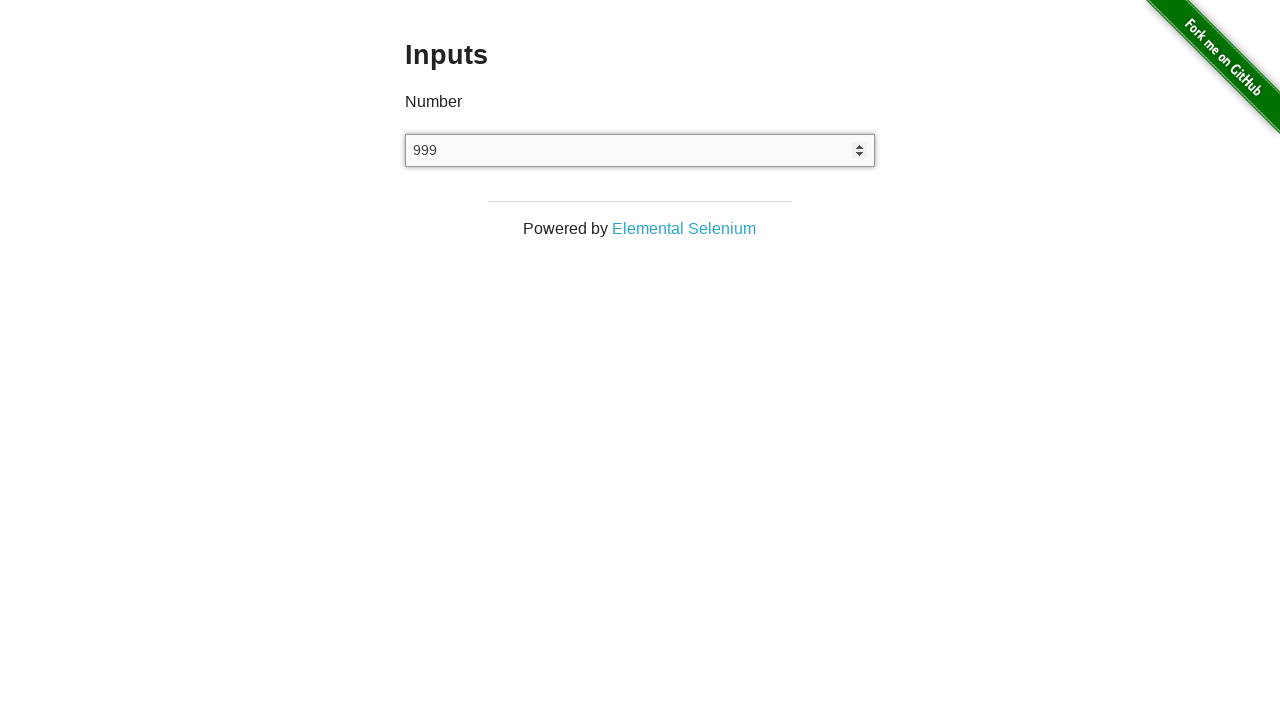